Tests clicking a button with dynamic ID three times on the UI Testing Playground dynamic ID page to verify handling of elements without stable IDs

Starting URL: http://uitestingplayground.com/dynamicid

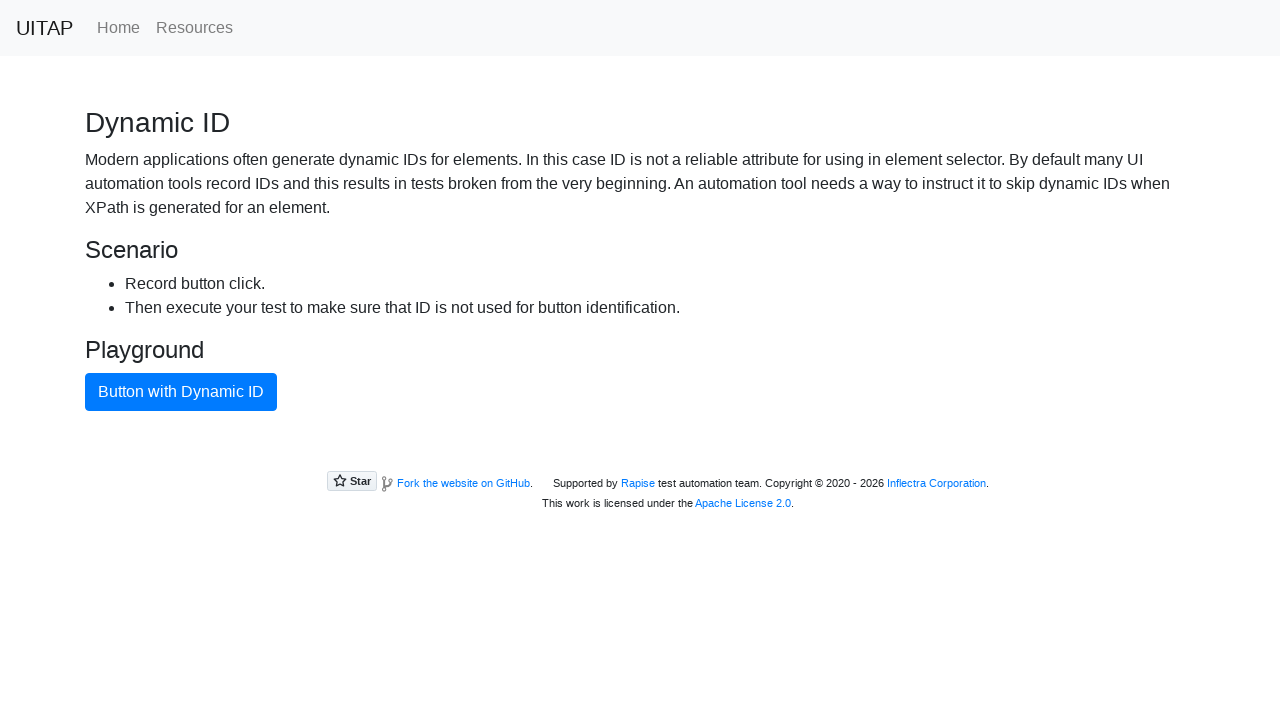

Navigated to UI Testing Playground dynamic ID page
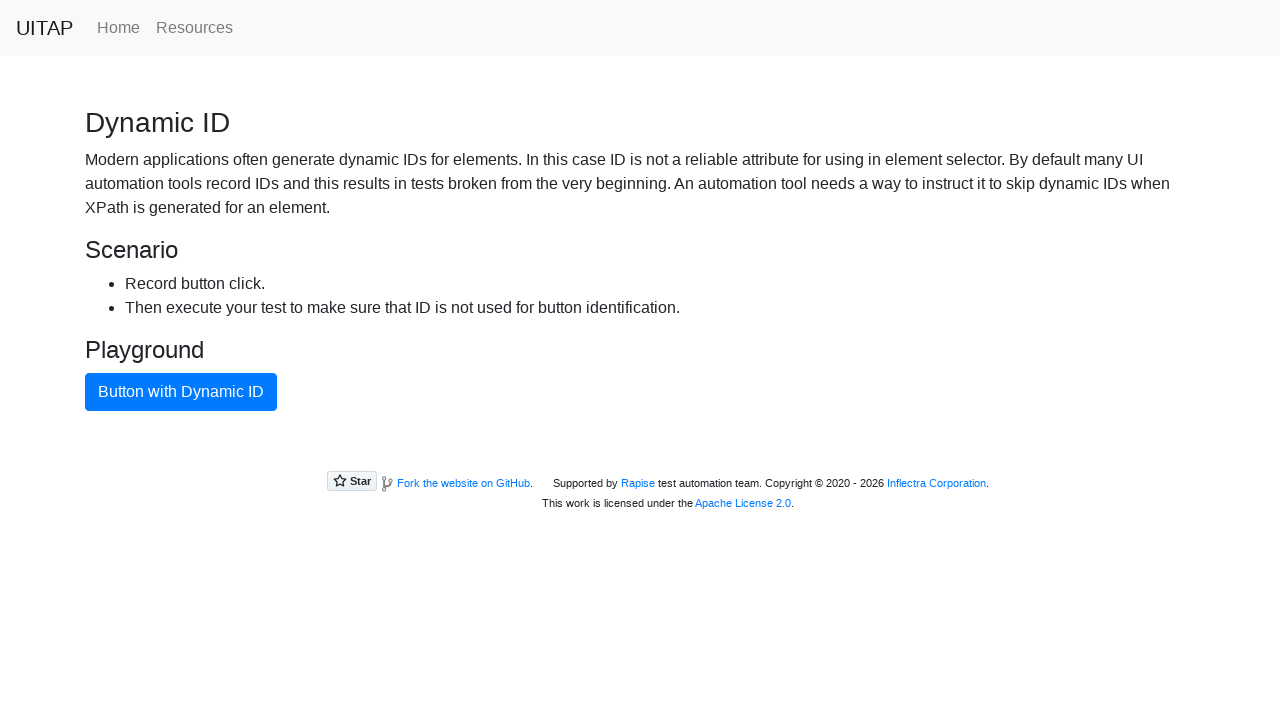

Clicked dynamic ID button (attempt 1 of 3) at (181, 392) on button.btn.btn-primary
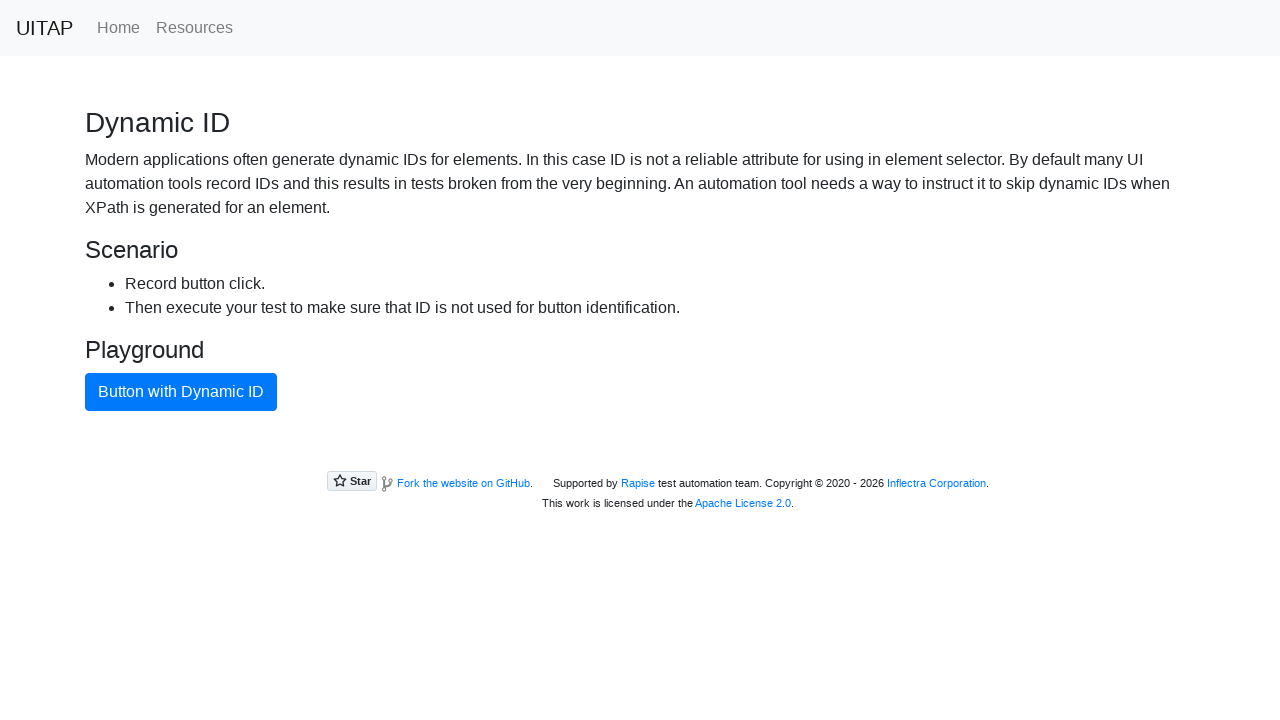

Clicked dynamic ID button (attempt 2 of 3) at (181, 392) on button.btn.btn-primary
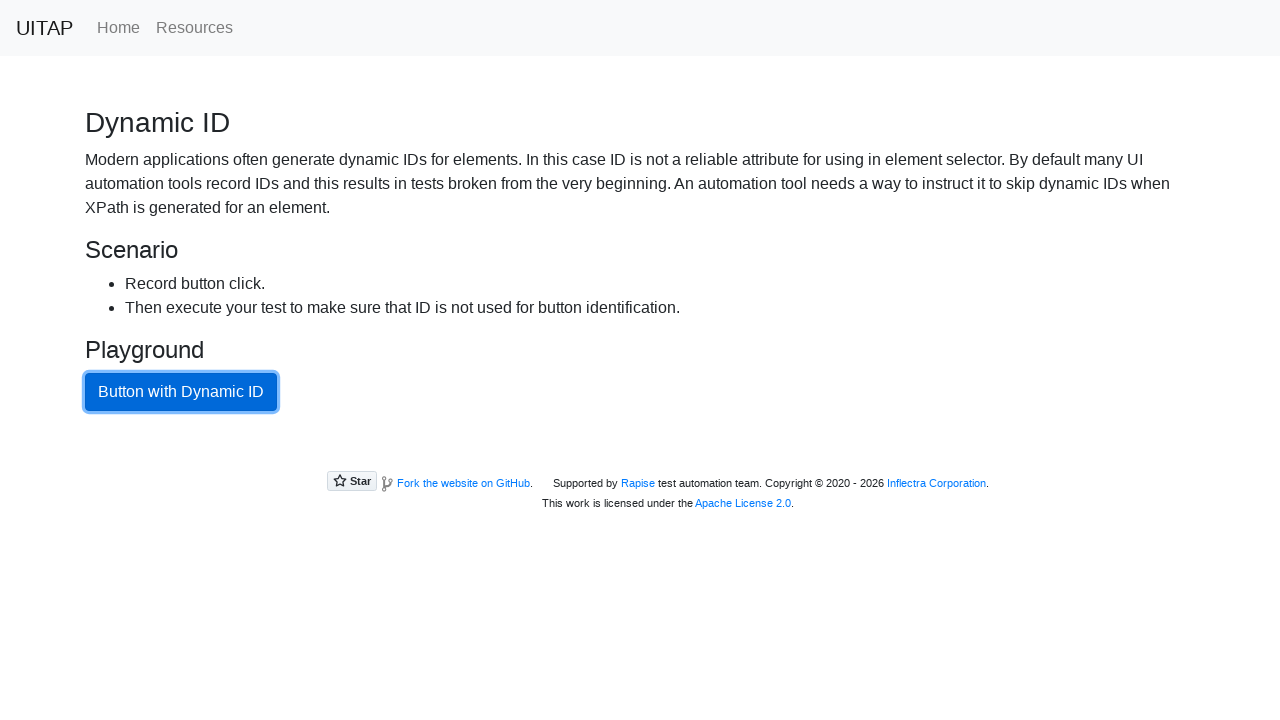

Clicked dynamic ID button (attempt 3 of 3) at (181, 392) on button.btn.btn-primary
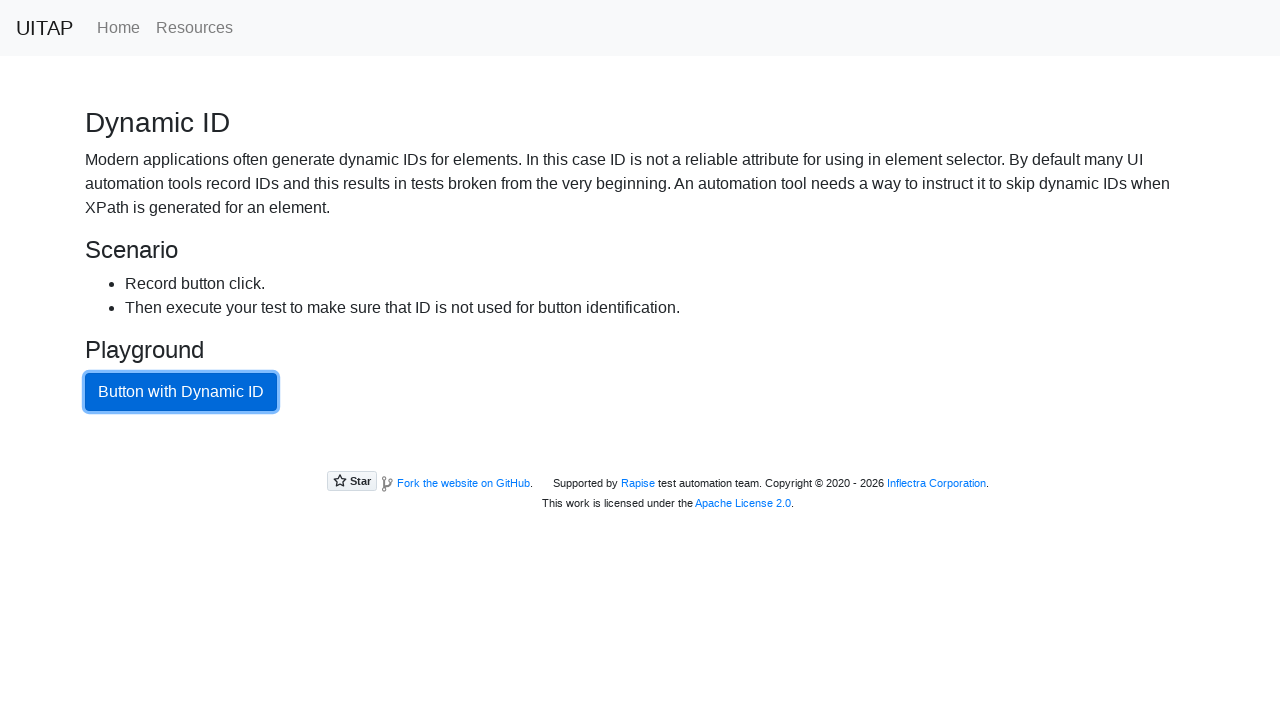

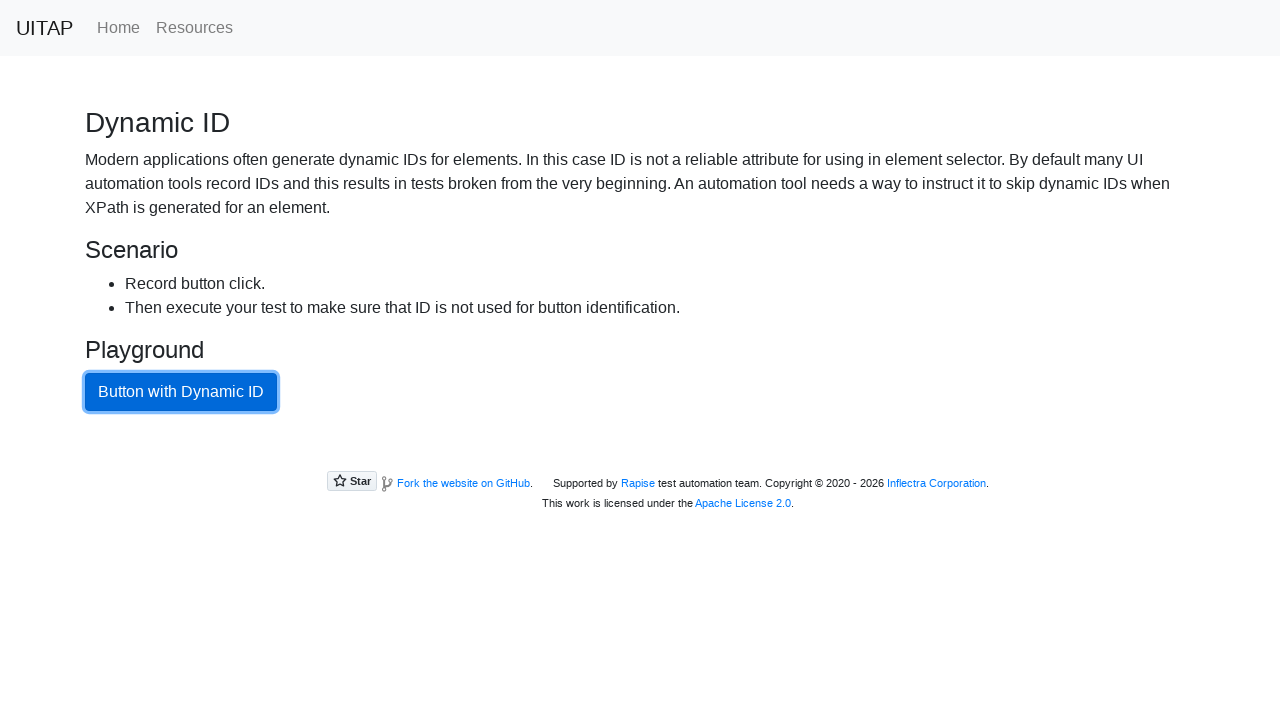